Tests checkbox interaction on a form by checking and unchecking hobby checkboxes (Sports, Reading, Music) and validating their states

Starting URL: https://demoqa.com/automation-practice-form

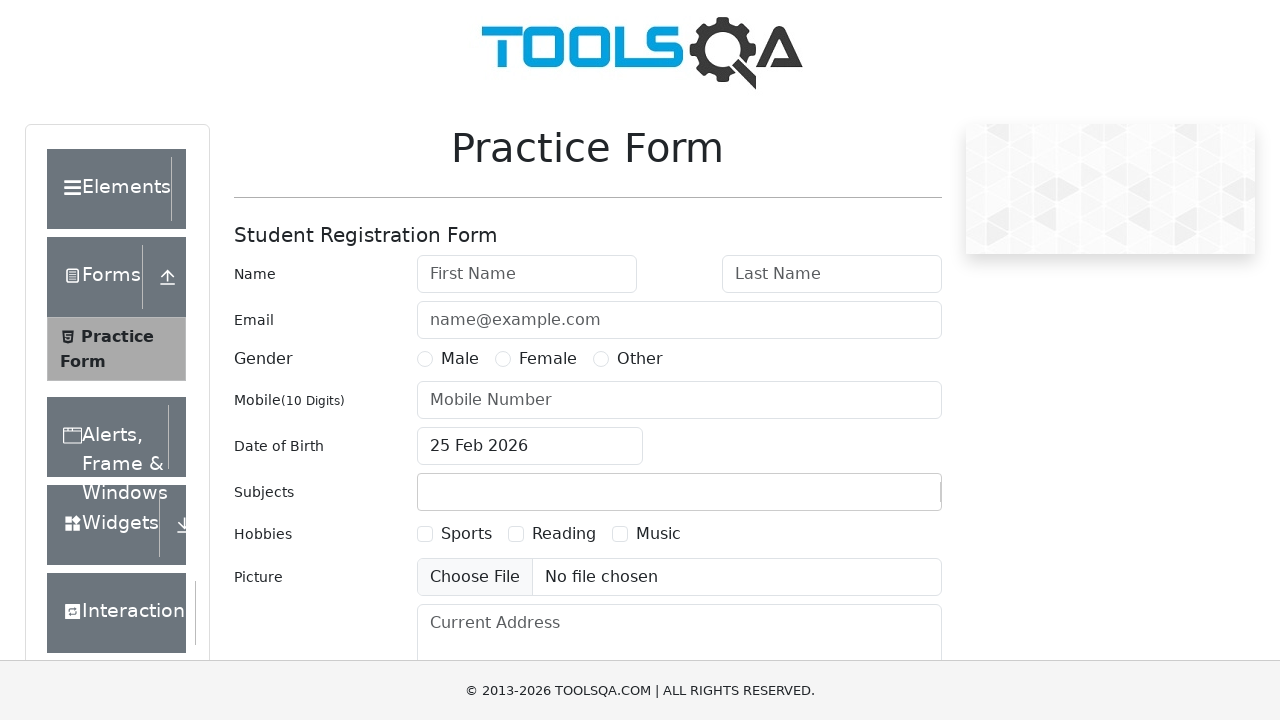

Scrolled down to make hobby checkboxes visible
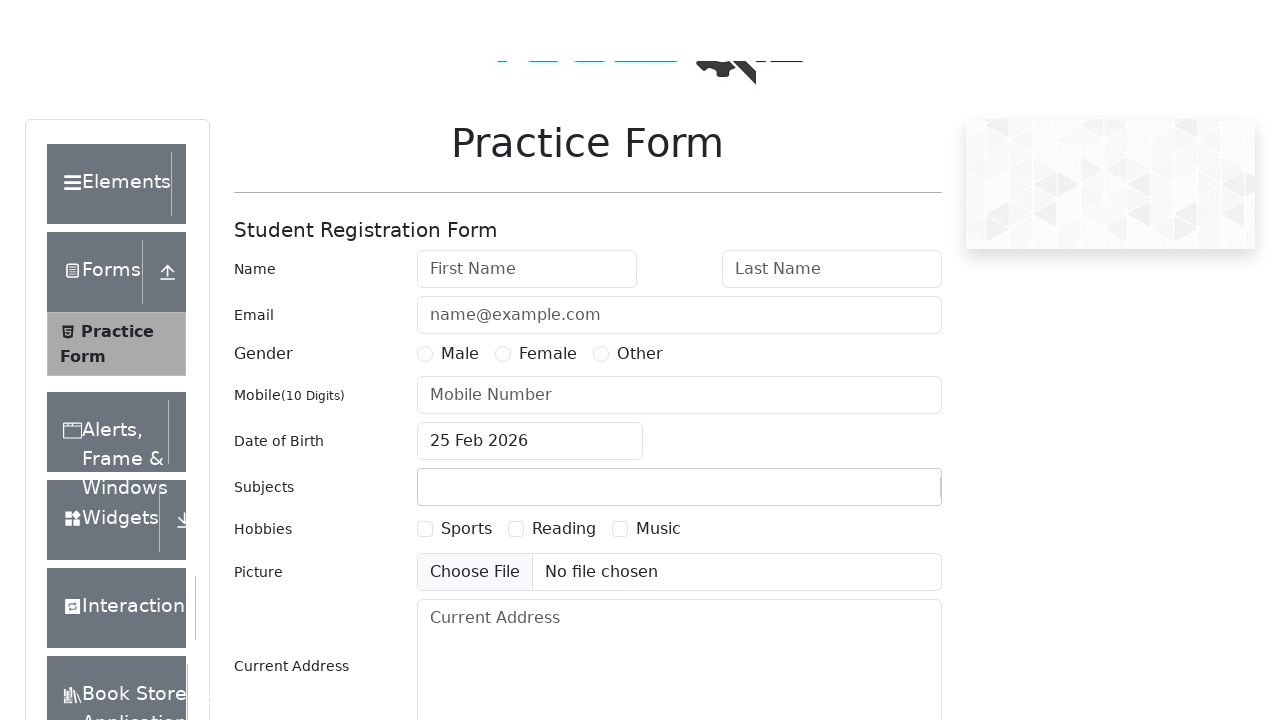

Checked Sports hobby checkbox at (466, 206) on label[for='hobbies-checkbox-1']
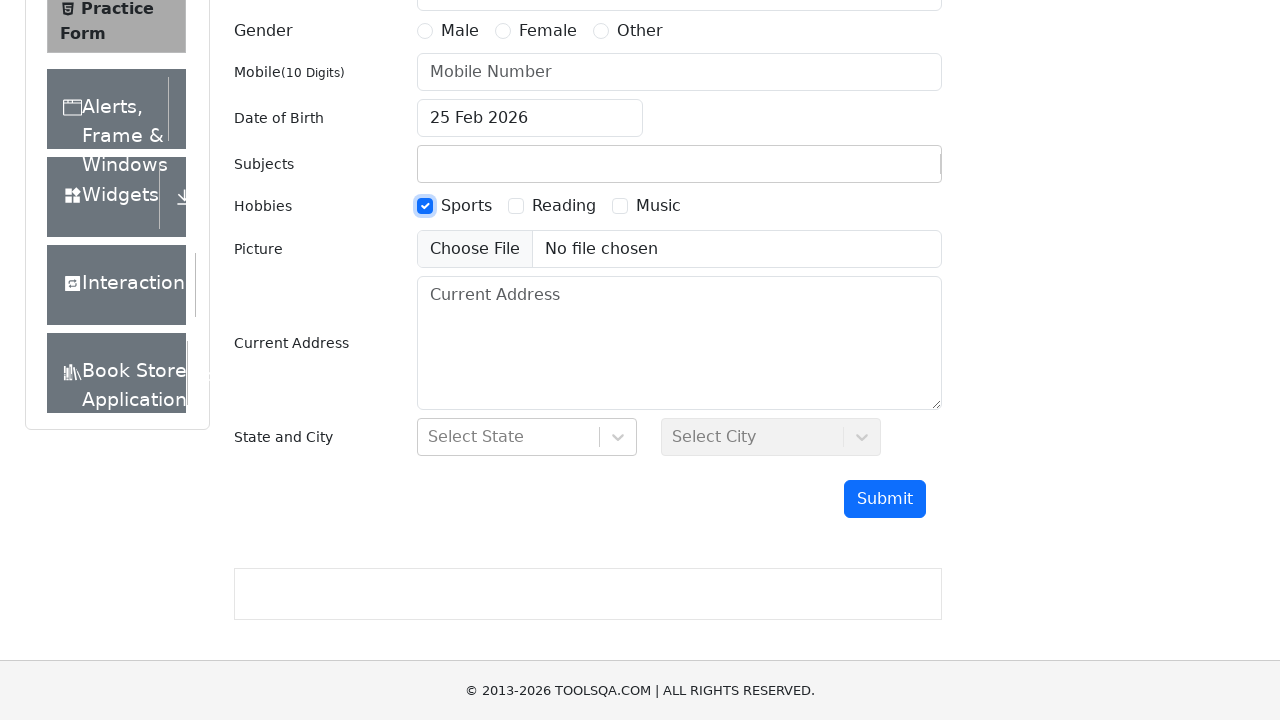

Checked Reading hobby checkbox at (564, 206) on label[for='hobbies-checkbox-2']
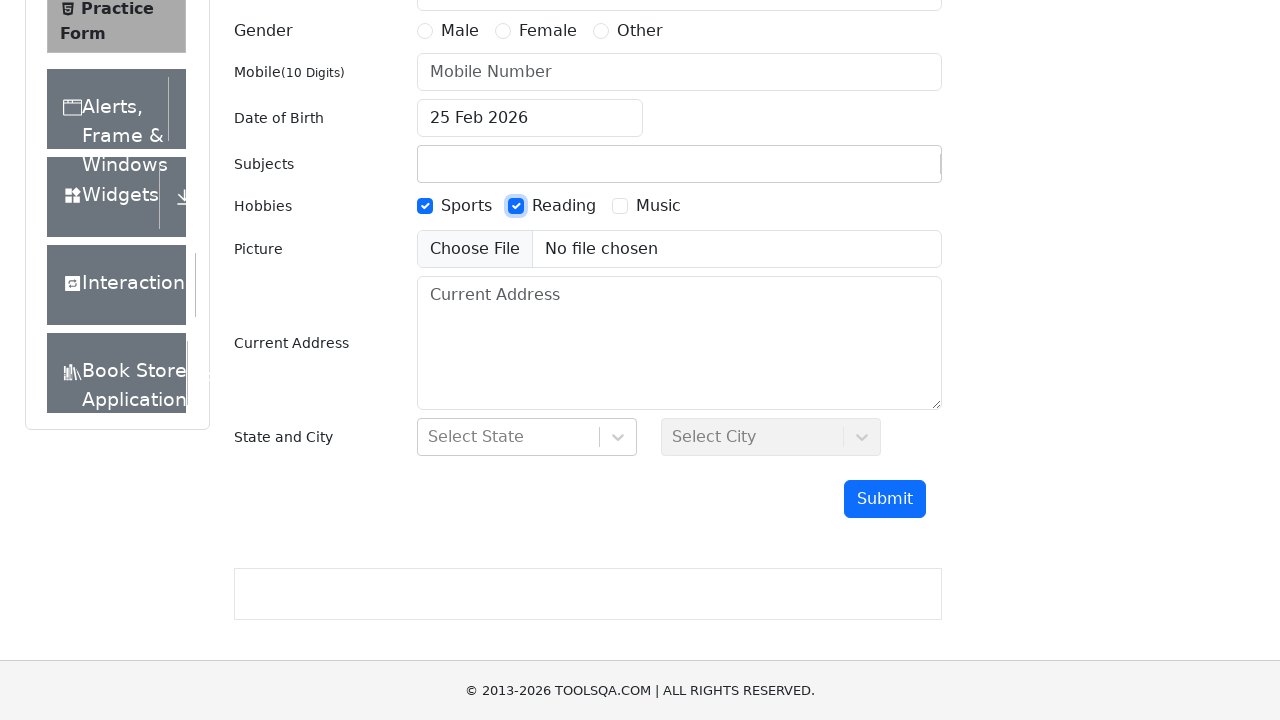

Checked Music hobby checkbox at (658, 206) on label[for='hobbies-checkbox-3']
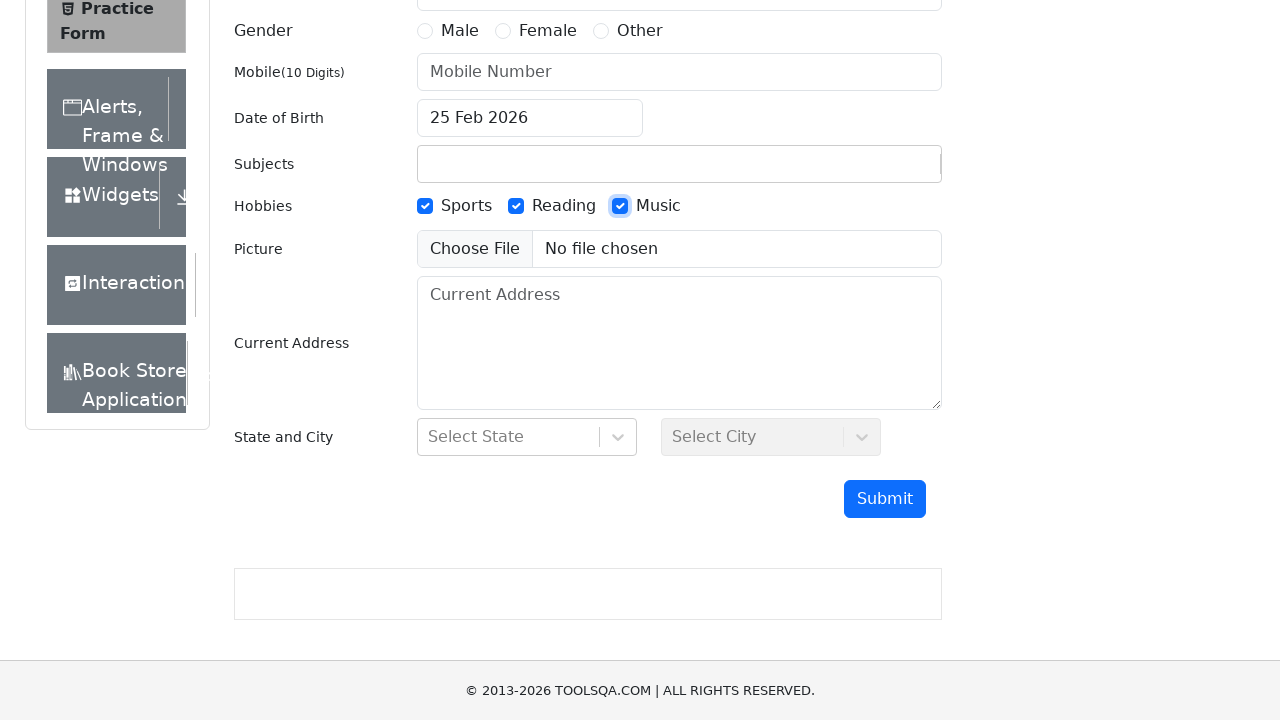

Unchecked Sports hobby checkbox at (466, 206) on label[for='hobbies-checkbox-1']
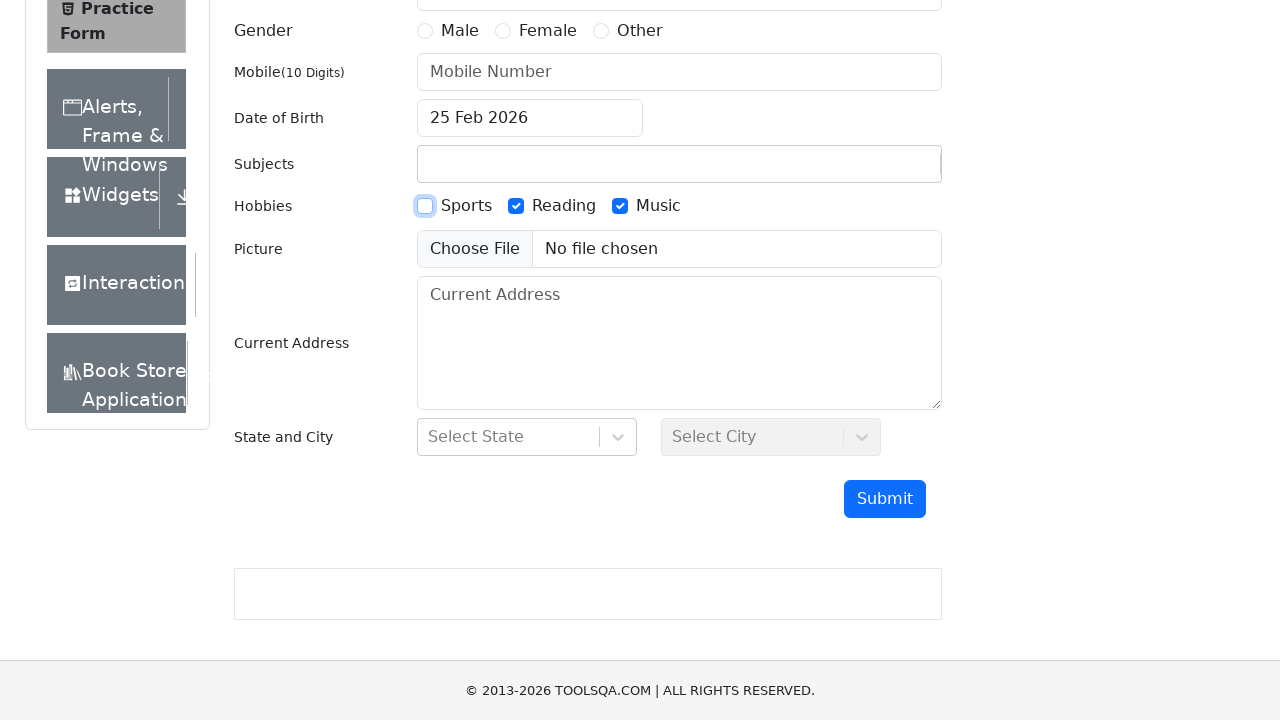

Unchecked Reading hobby checkbox at (564, 206) on label[for='hobbies-checkbox-2']
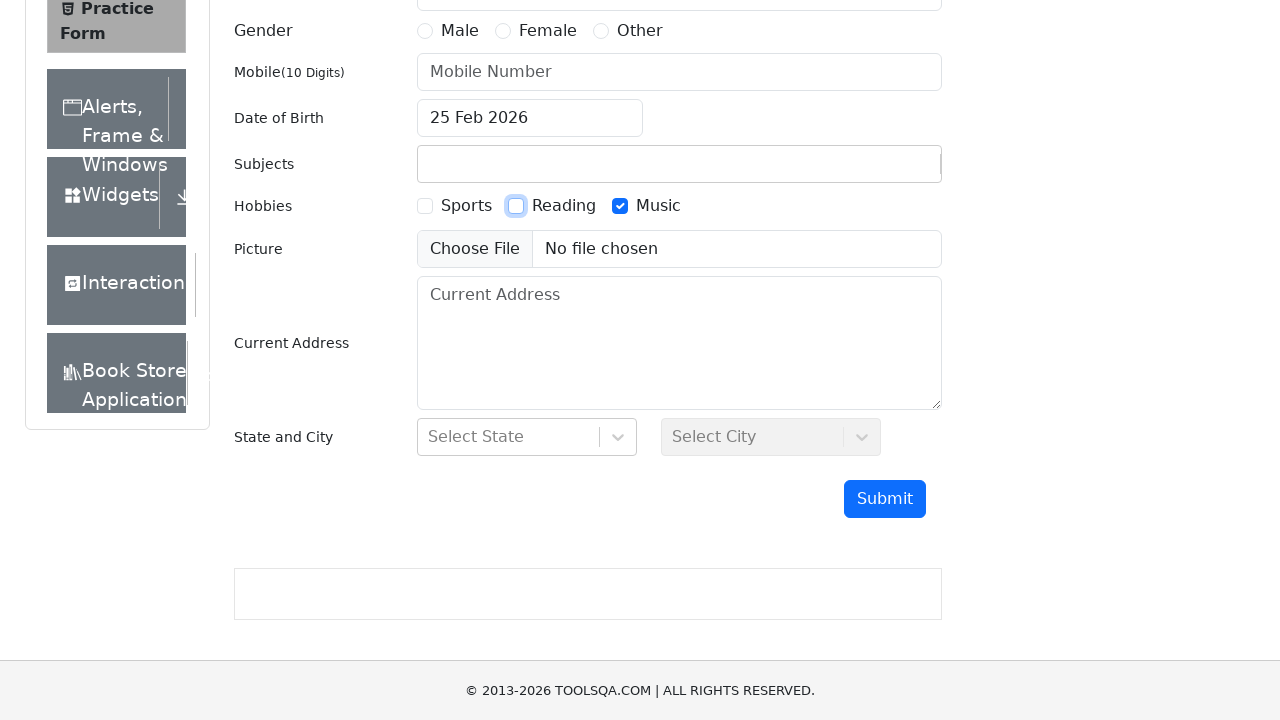

Unchecked Music hobby checkbox at (658, 206) on label[for='hobbies-checkbox-3']
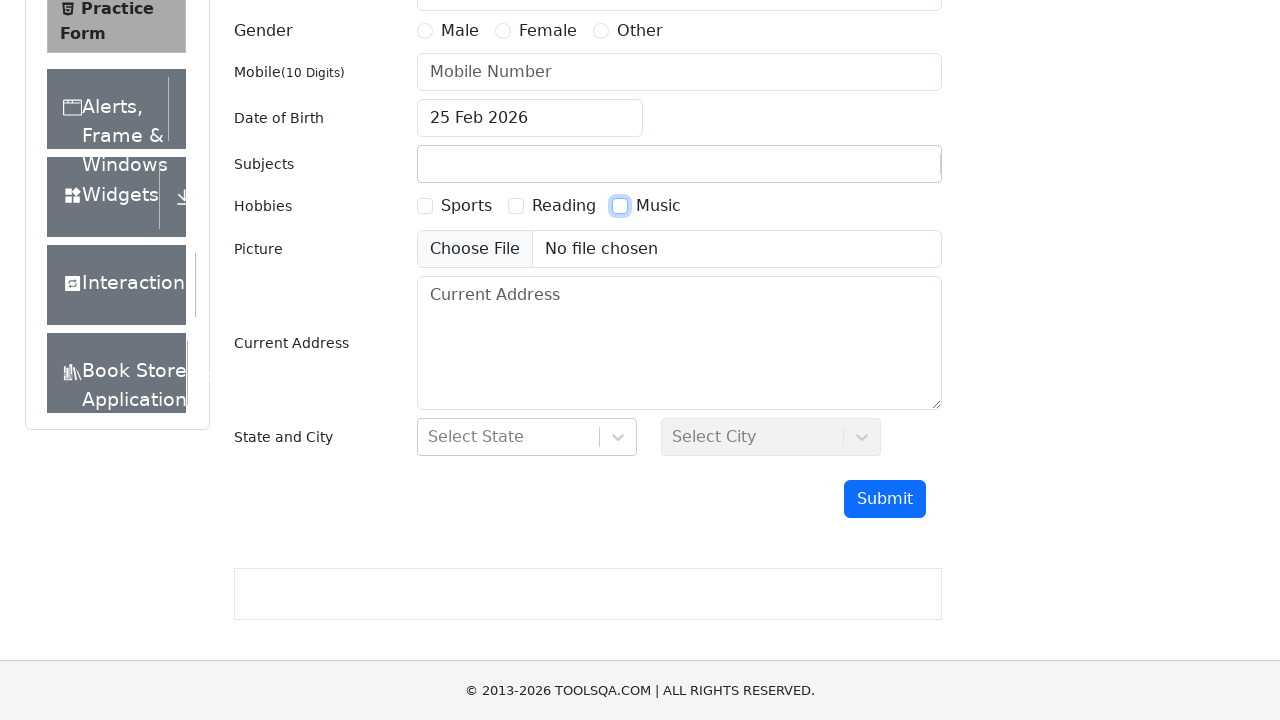

Verified Sports checkbox is visible
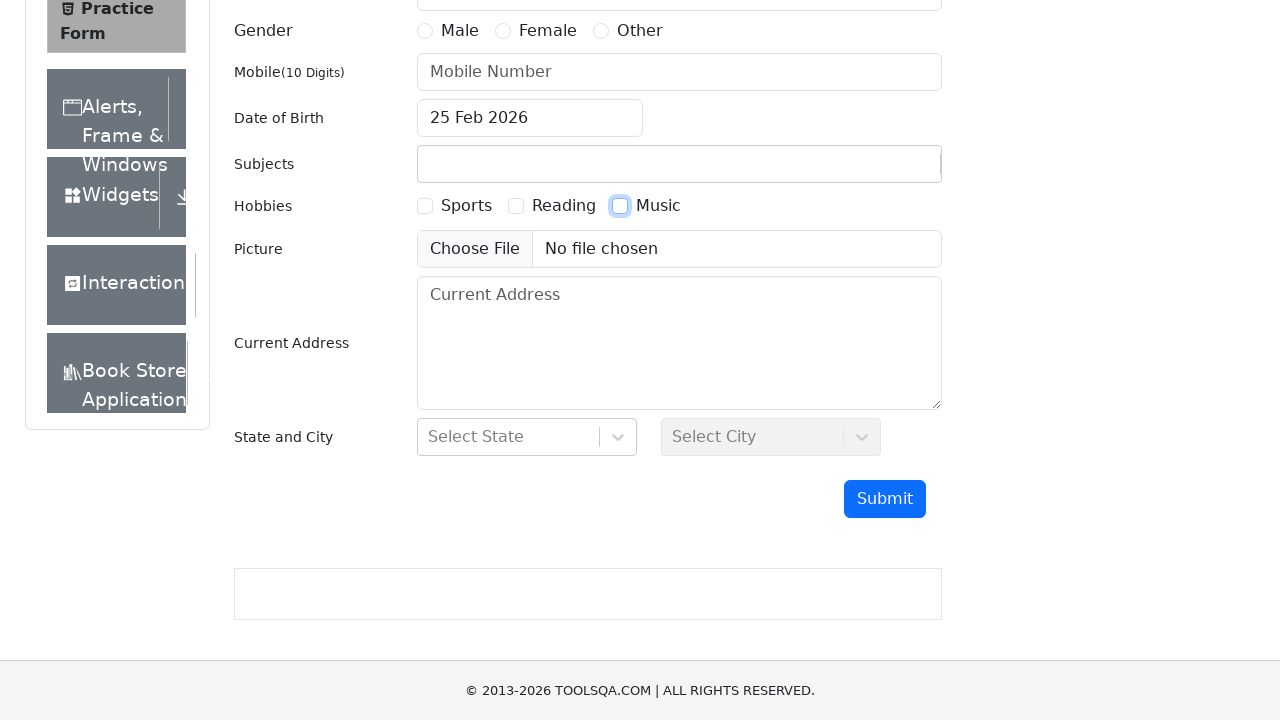

Checked Sports hobby checkbox again after validation at (466, 206) on label[for='hobbies-checkbox-1']
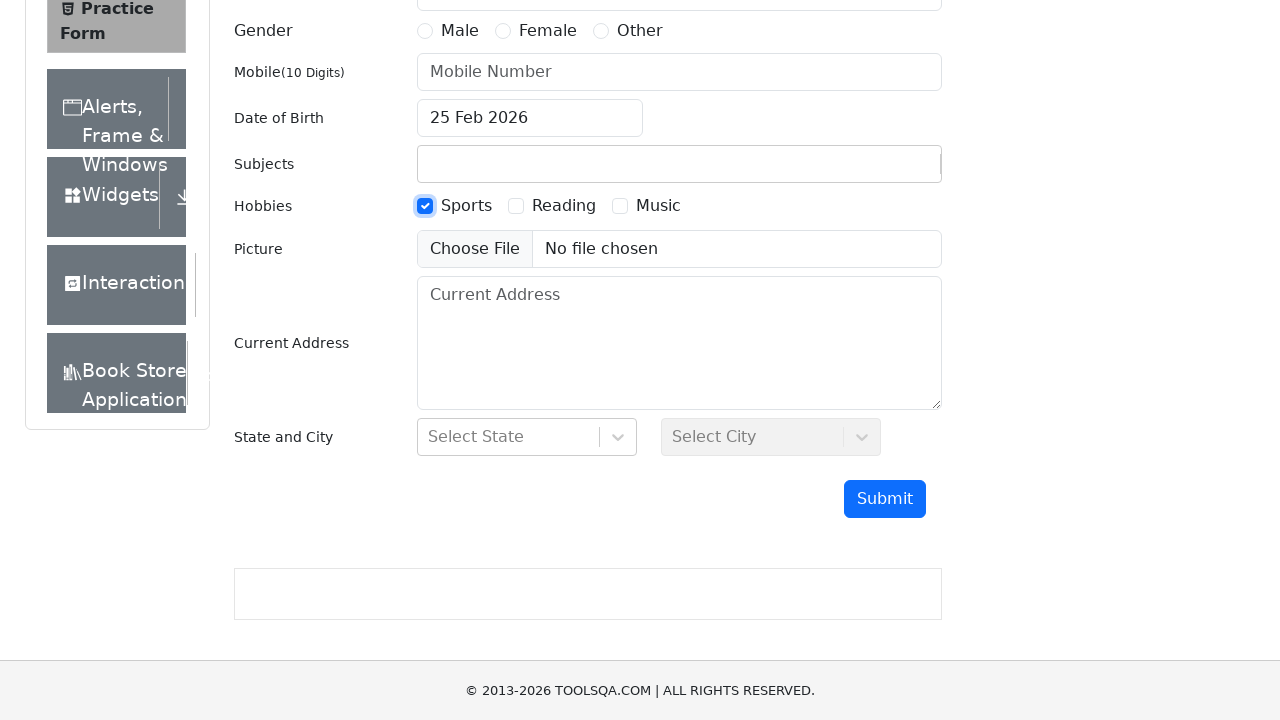

Checked Reading hobby checkbox as it was not selected at (564, 206) on label[for='hobbies-checkbox-2']
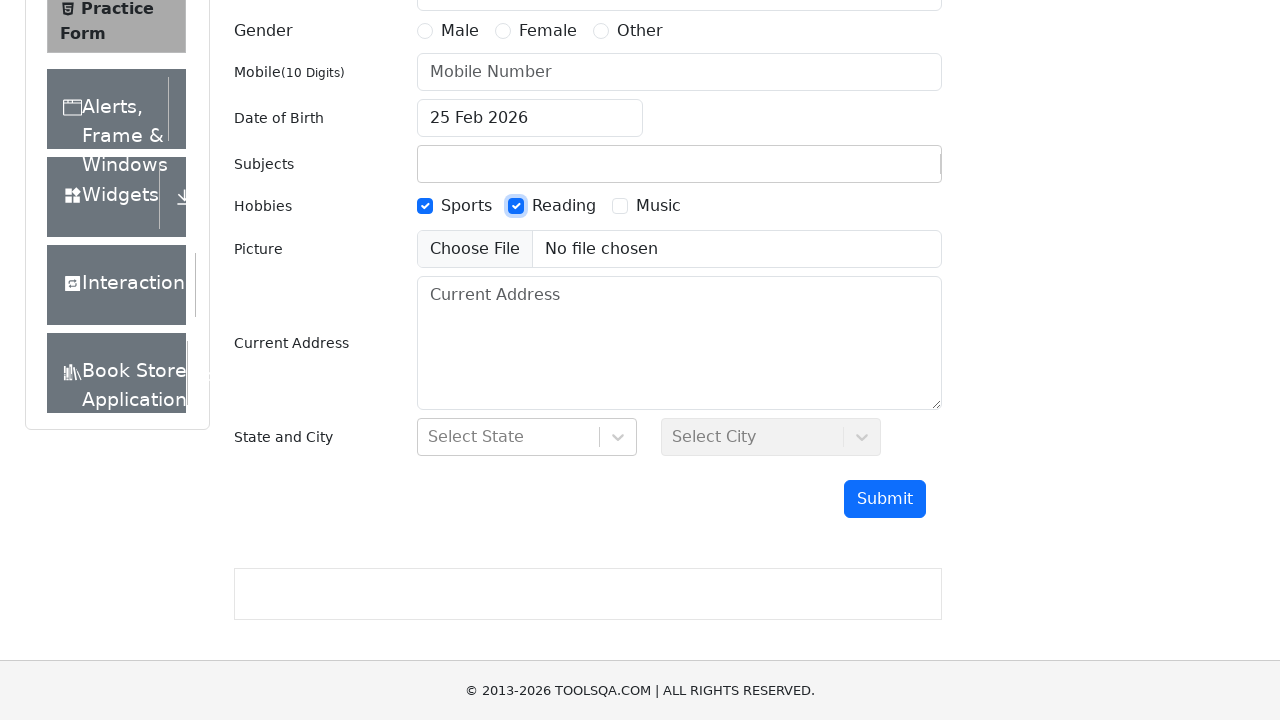

Checked Music hobby checkbox as it is enabled at (658, 206) on label[for='hobbies-checkbox-3']
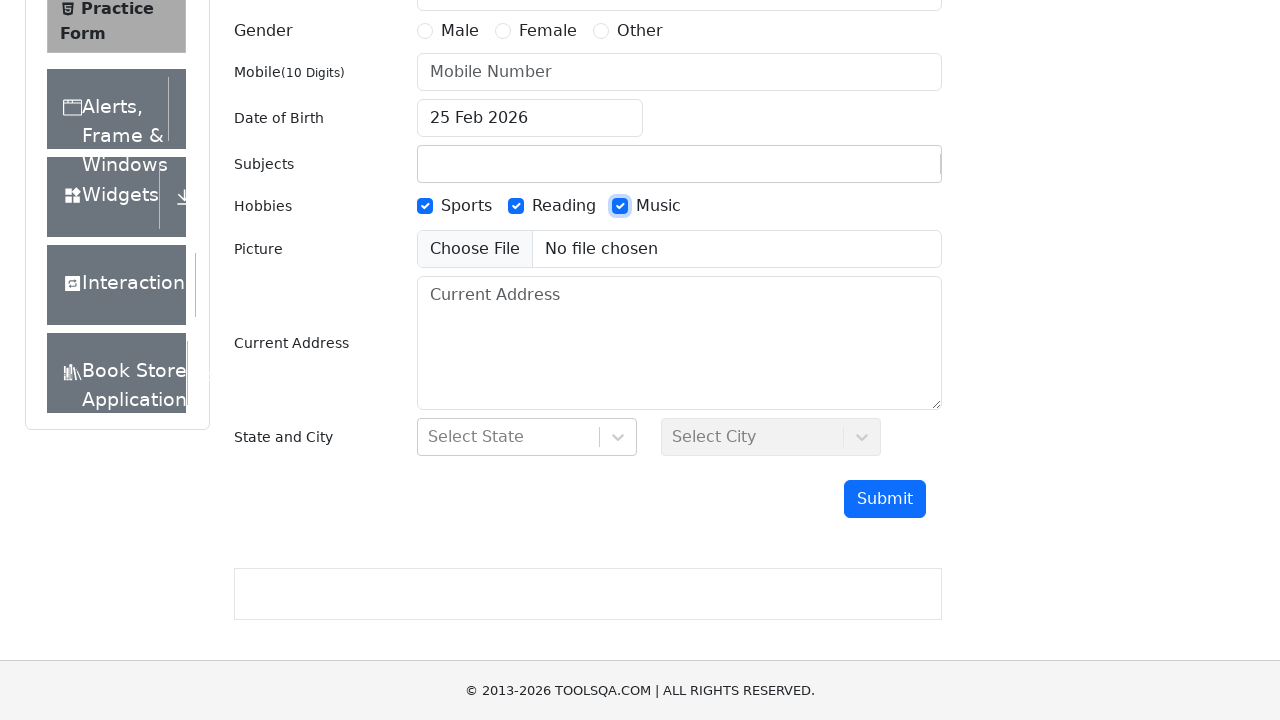

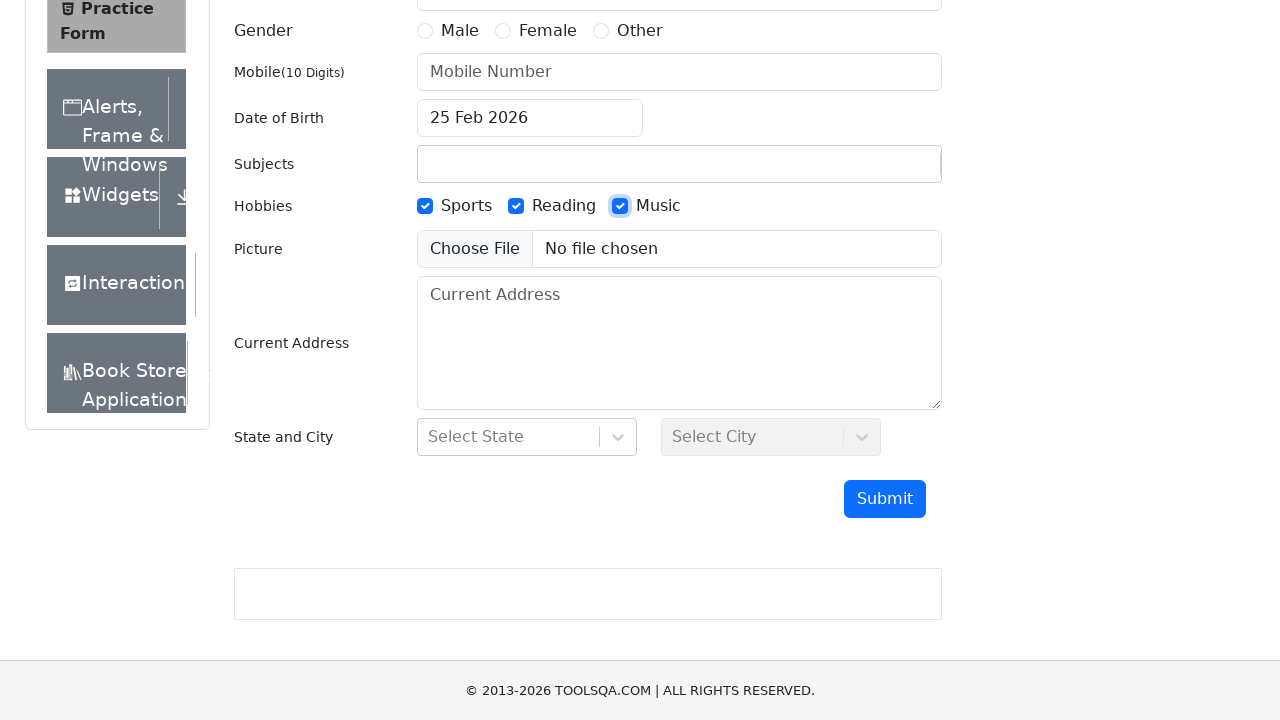